Navigates to Office Depot website and verifies the header element exists by checking its tag name

Starting URL: https://www.officedepot.com/

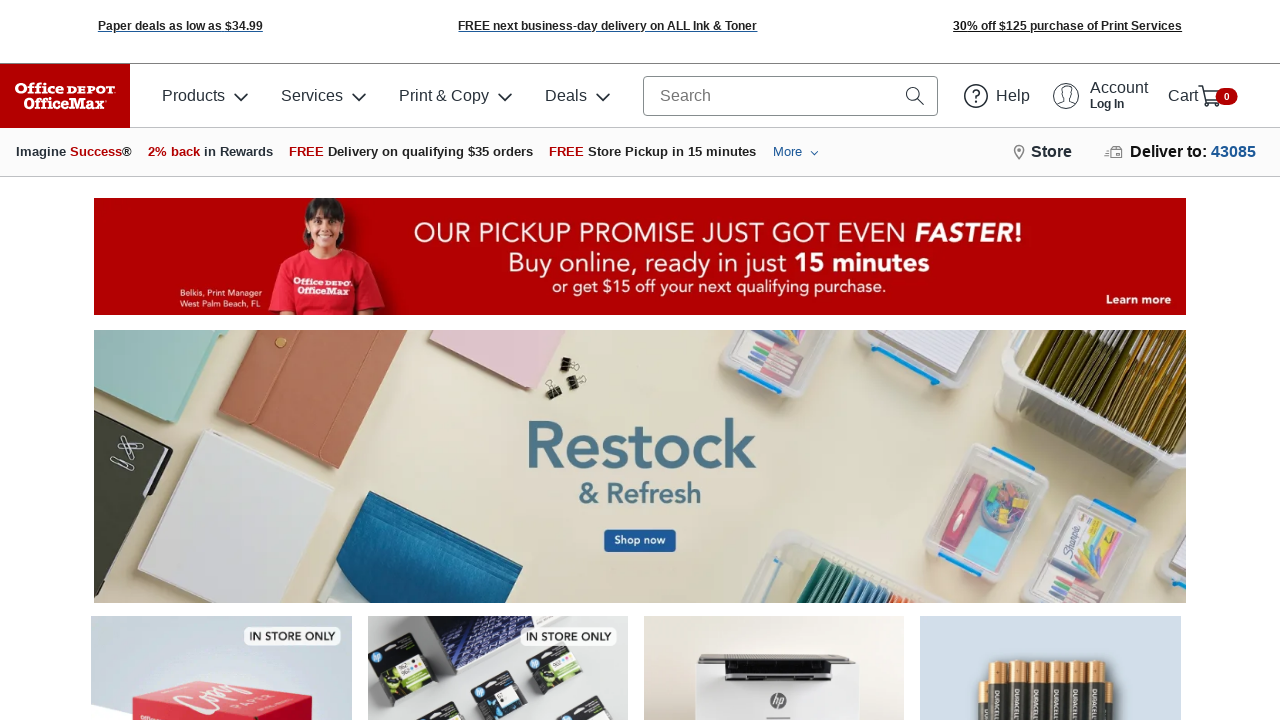

Navigated to Office Depot website
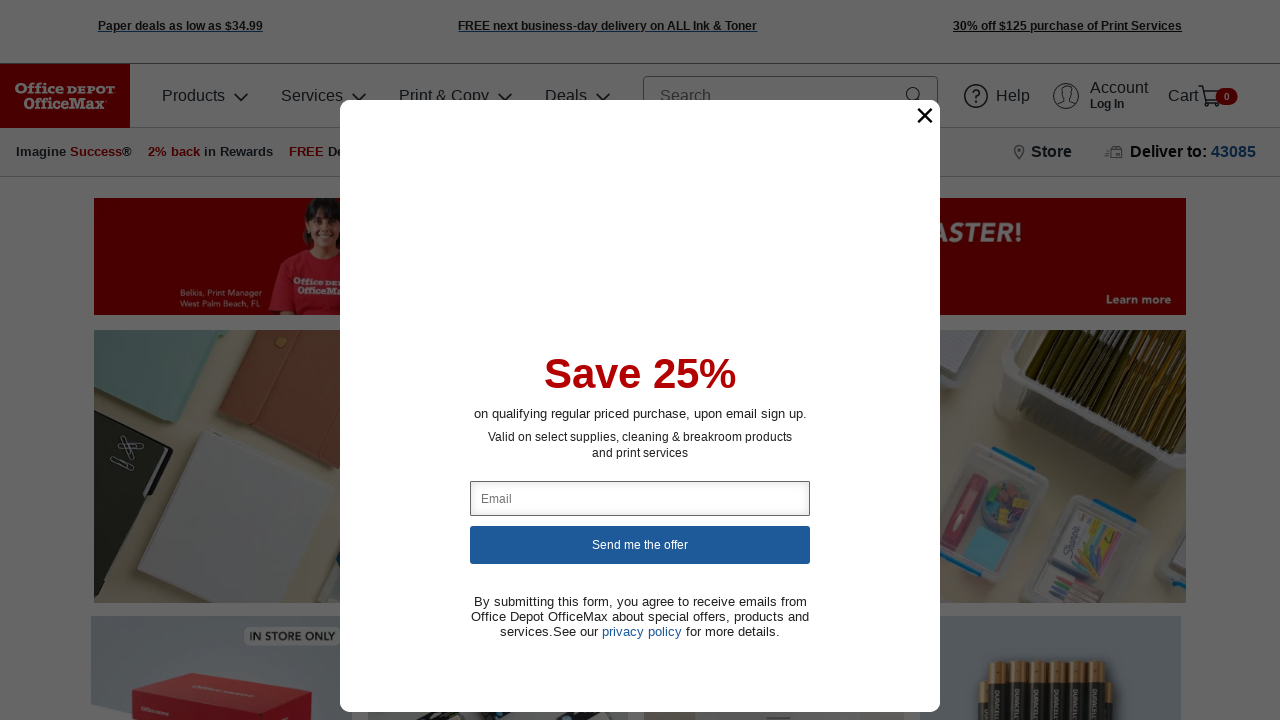

Header element found and attached to DOM
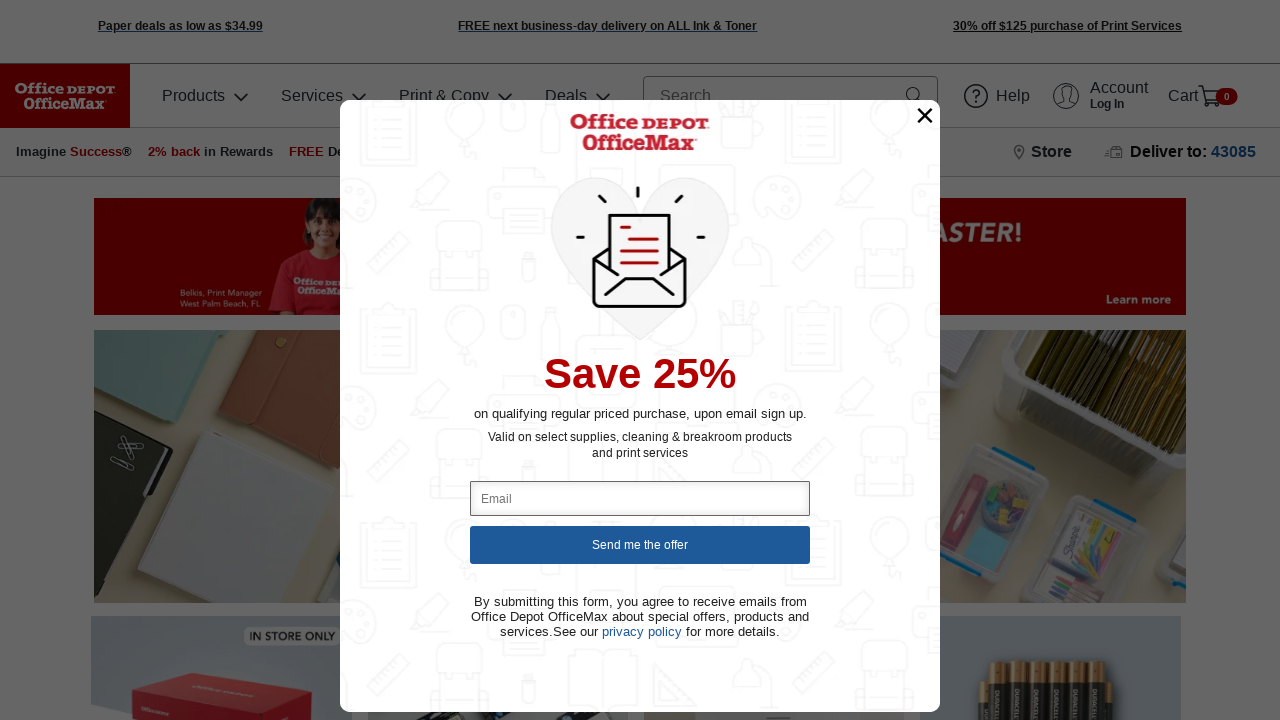

Retrieved header tag name: DIV
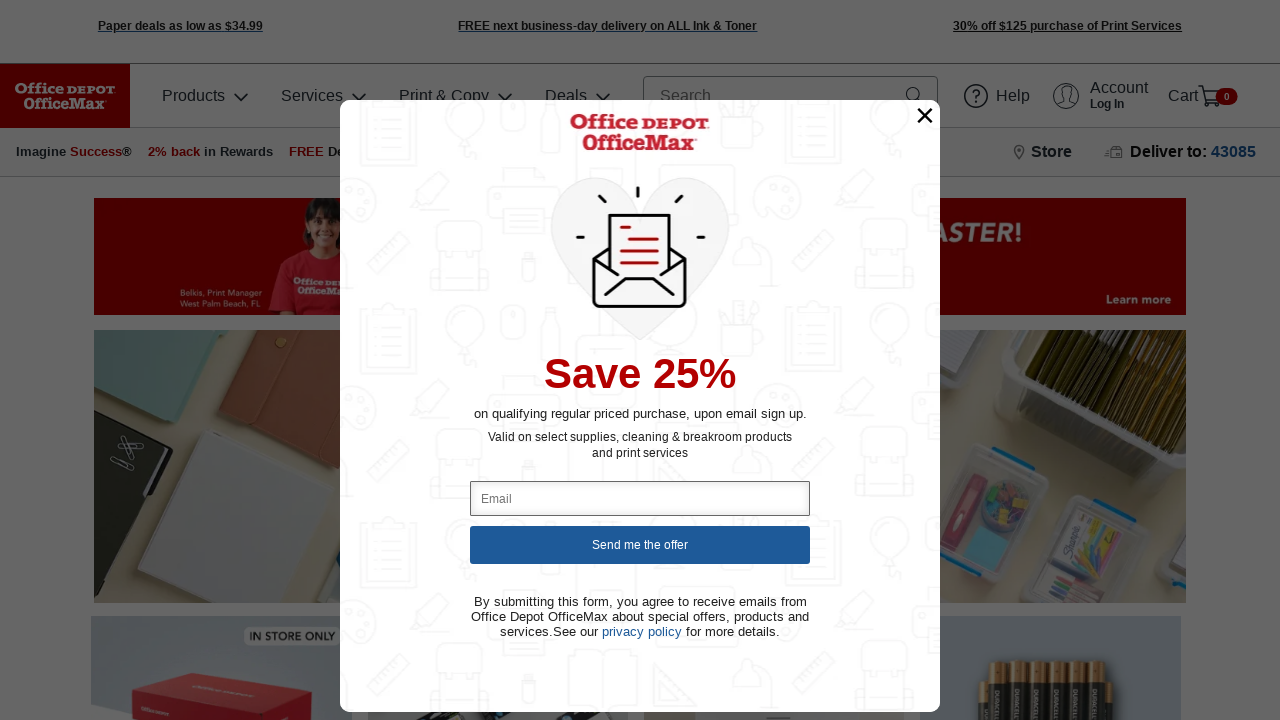

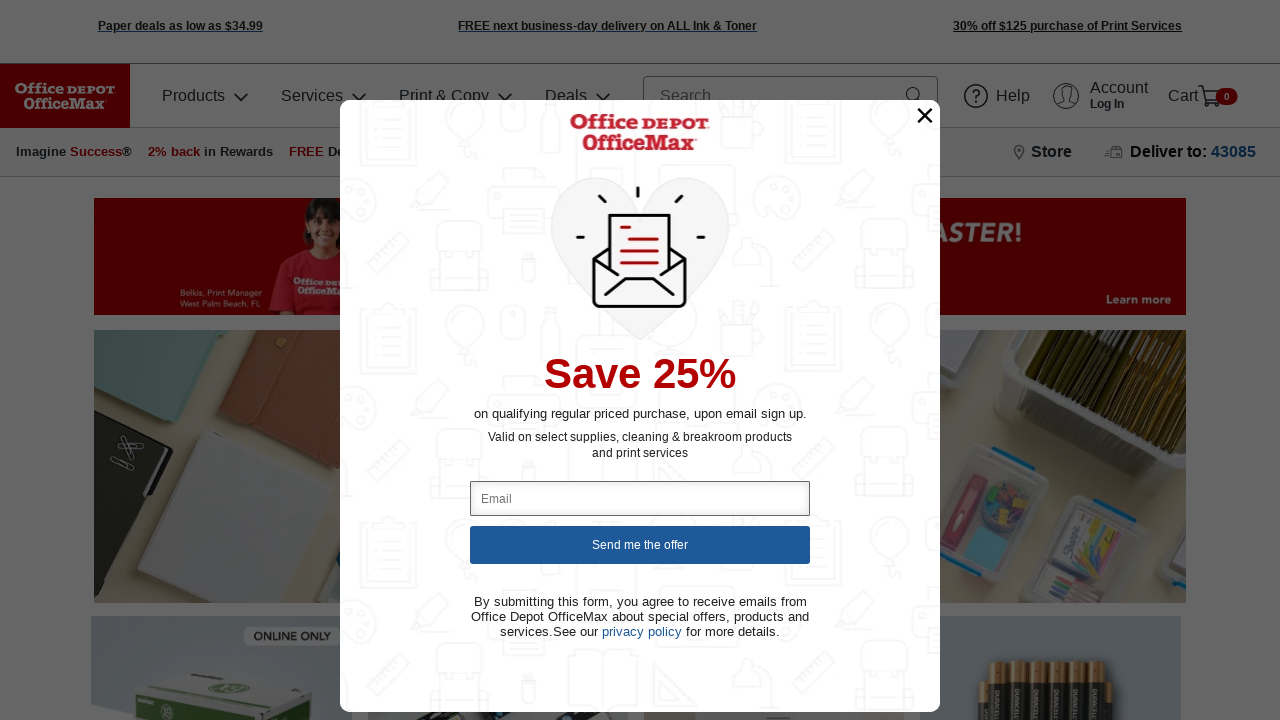